Verifies that the GitHub username 'denunciated' is displayed correctly on the profile page

Starting URL: https://github.com/denunciated

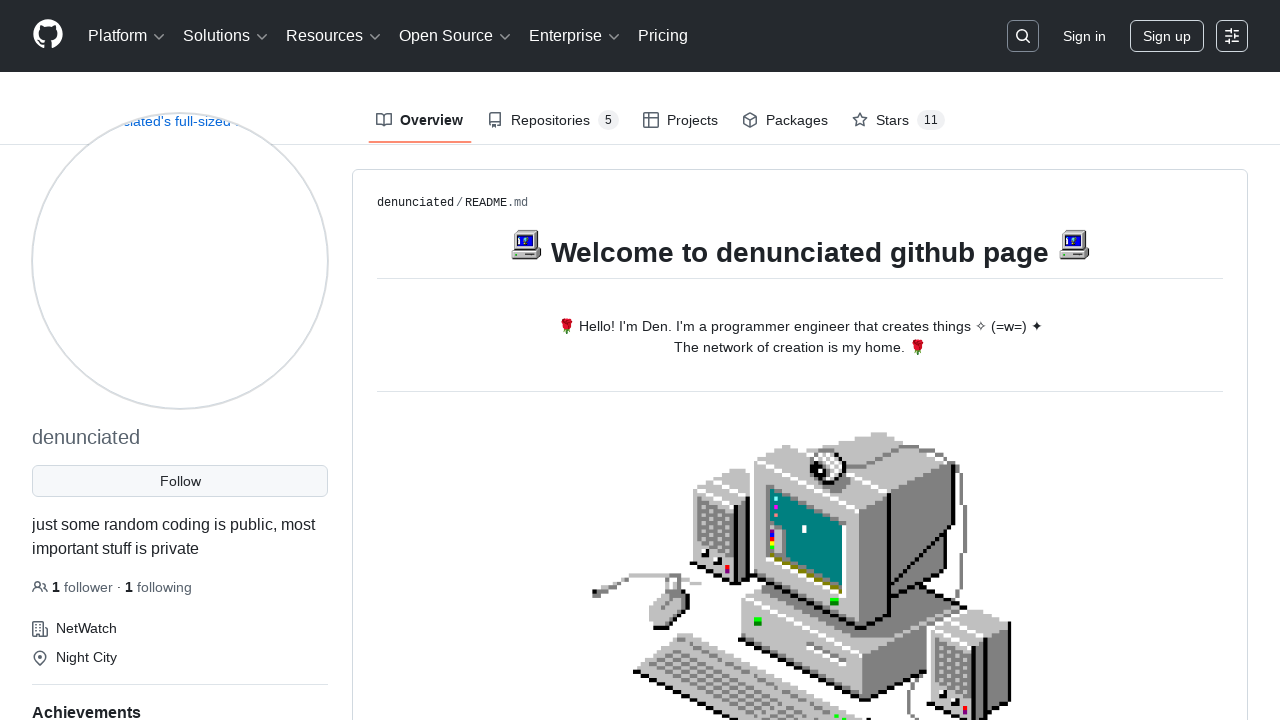

Navigated to GitHub profile page for user 'denunciated'
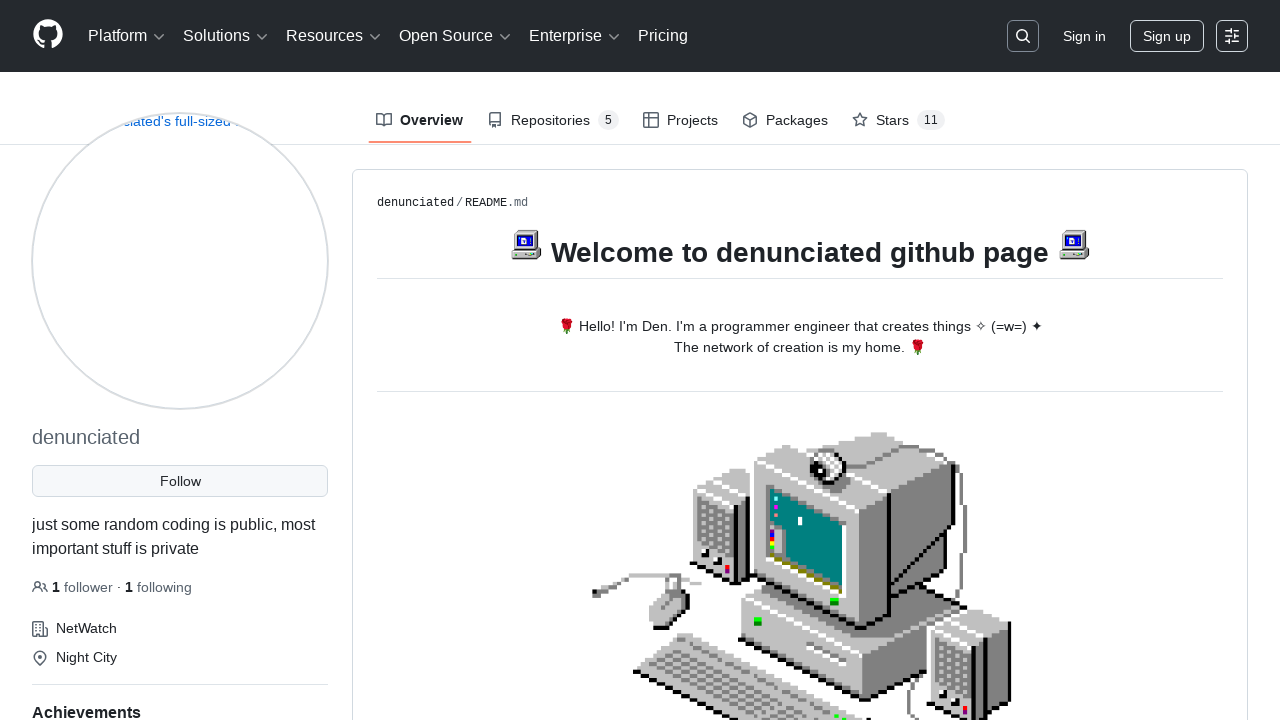

Username span element loaded
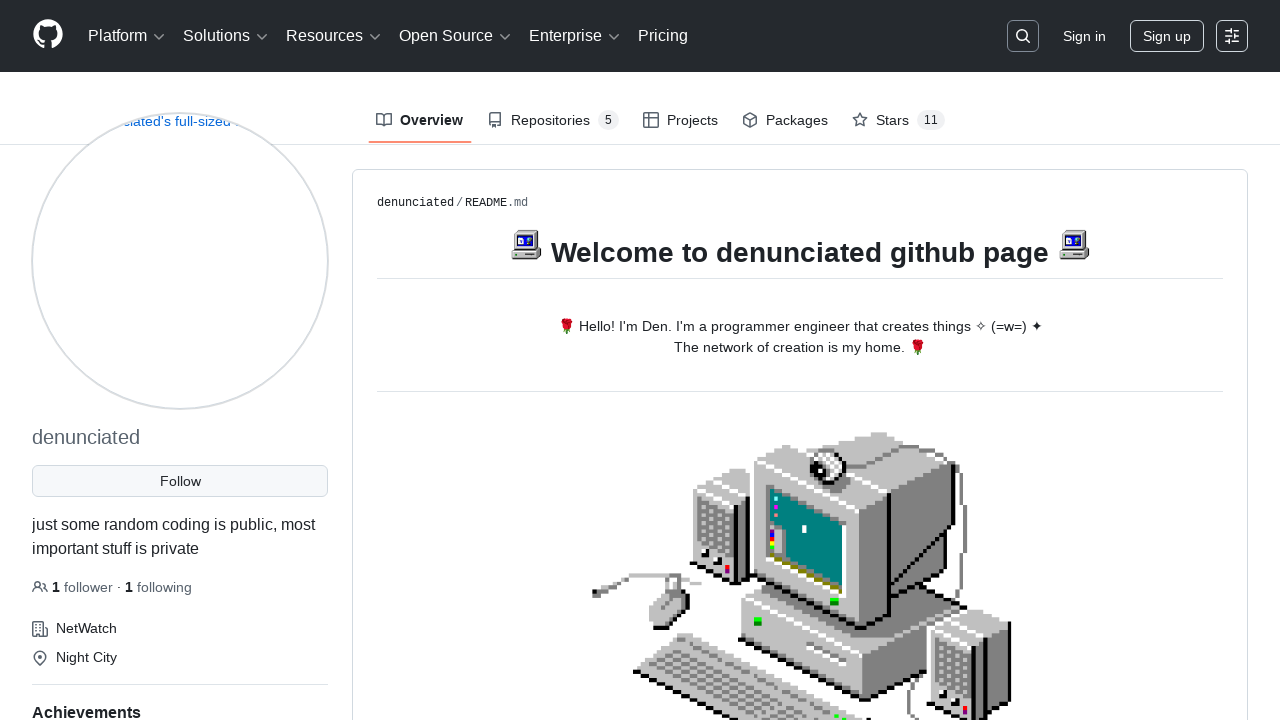

Verified that username 'denunciated' is displayed correctly on profile page
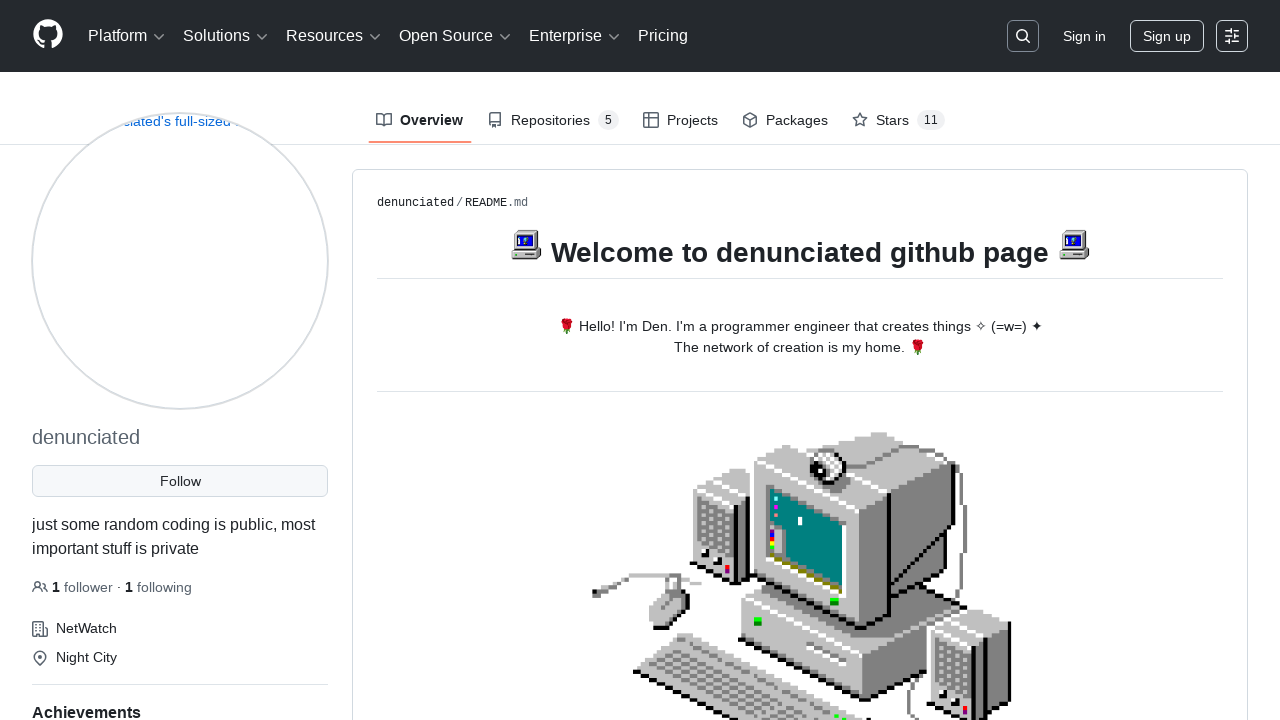

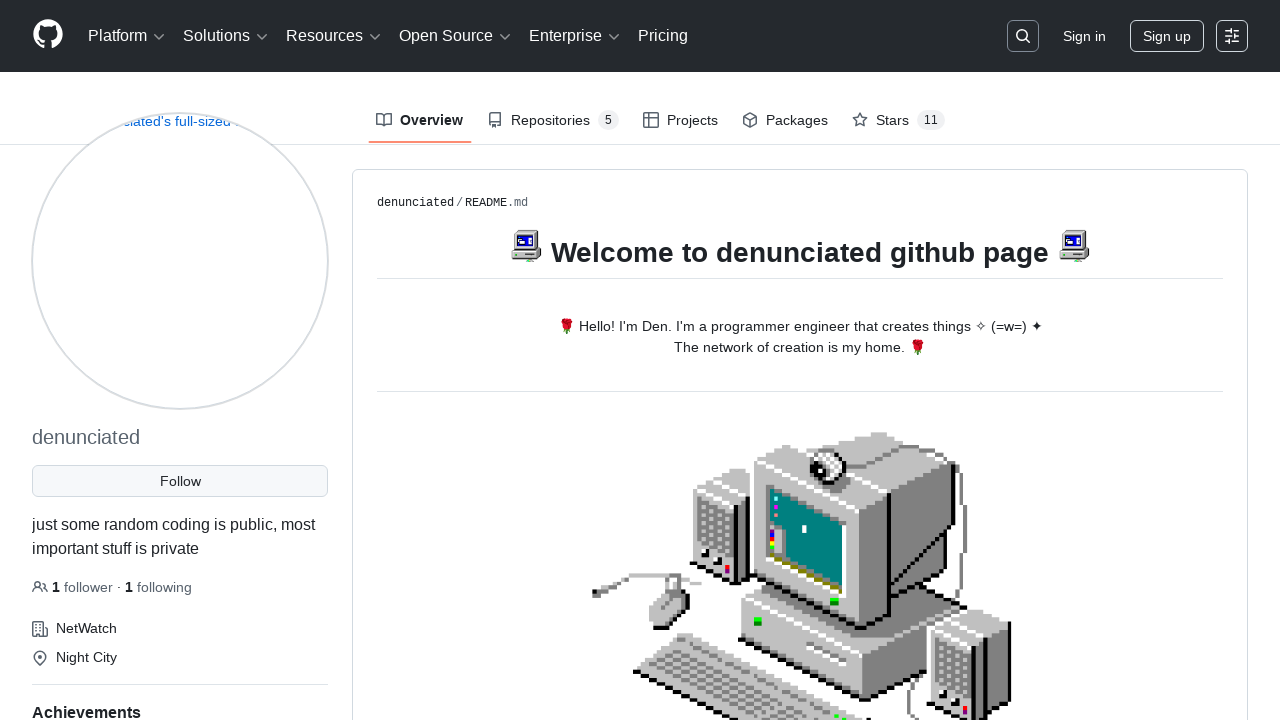